Navigates to Delta Airlines website and selects a specific departure date (August 7) from the calendar date picker by iterating through months

Starting URL: https://www.delta.com/

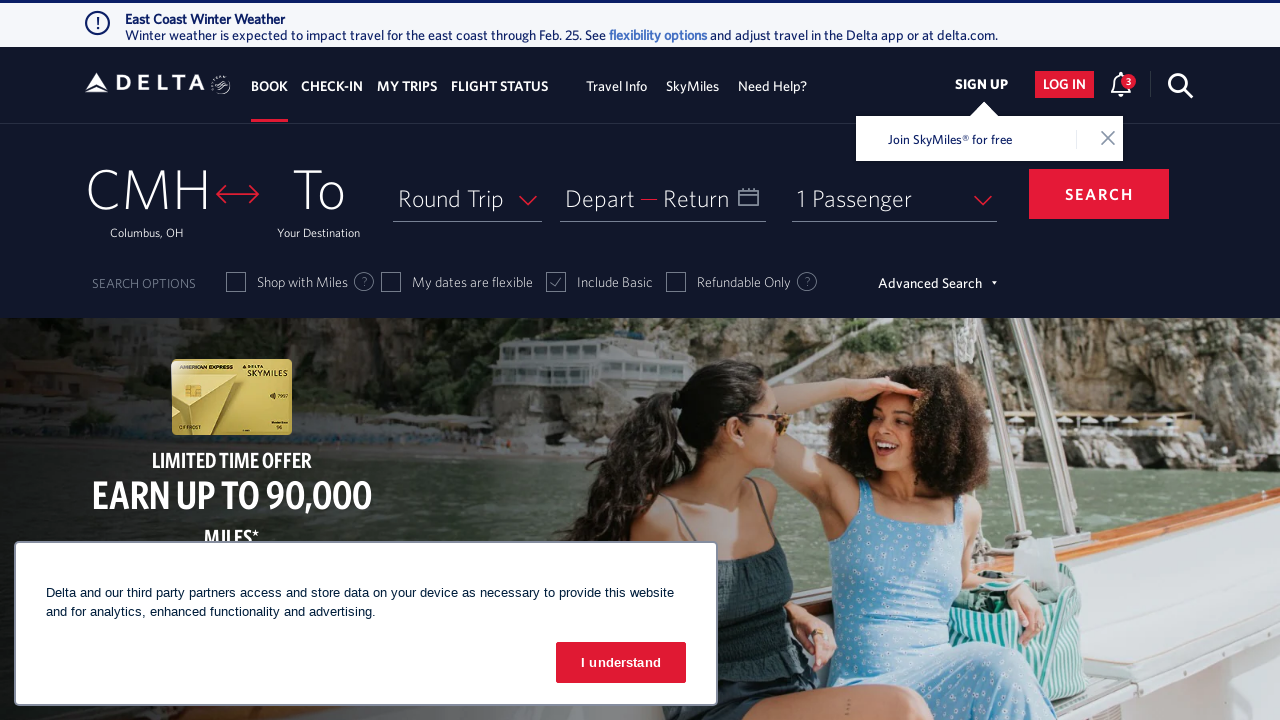

Clicked on departure date field to open calendar at (600, 198) on xpath=//span[text()='Depart']
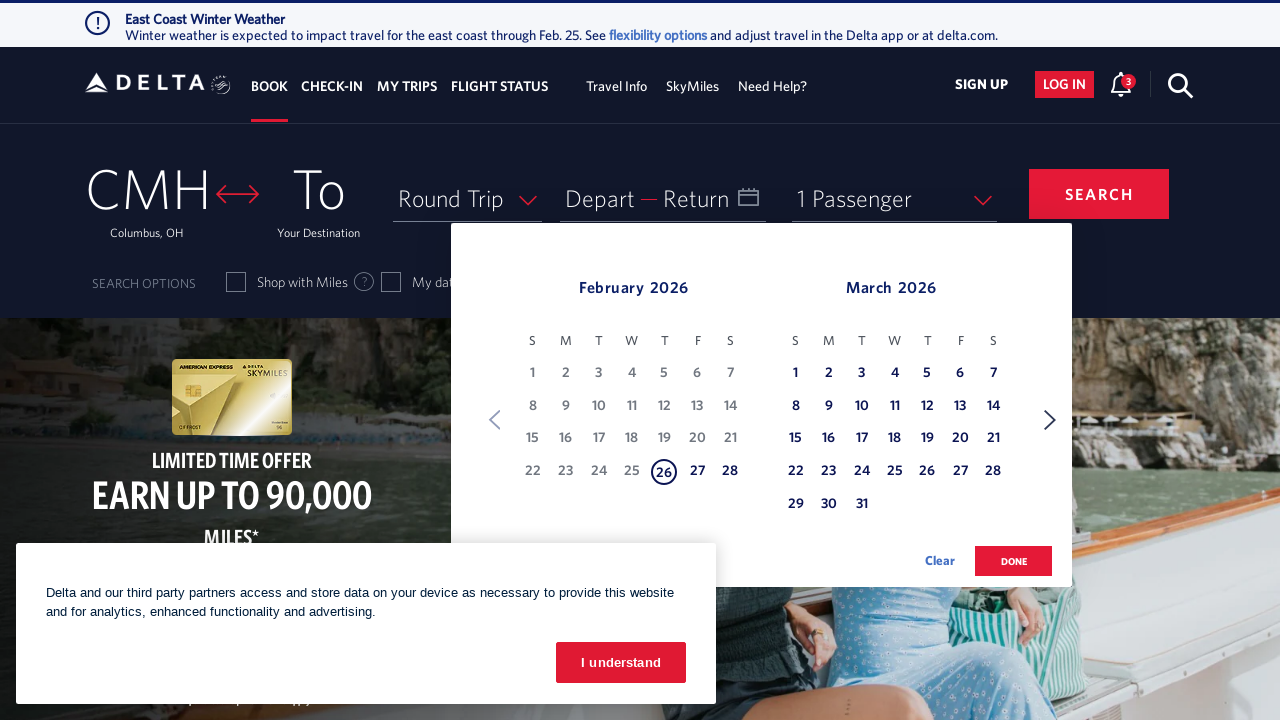

Calendar date picker loaded and is visible
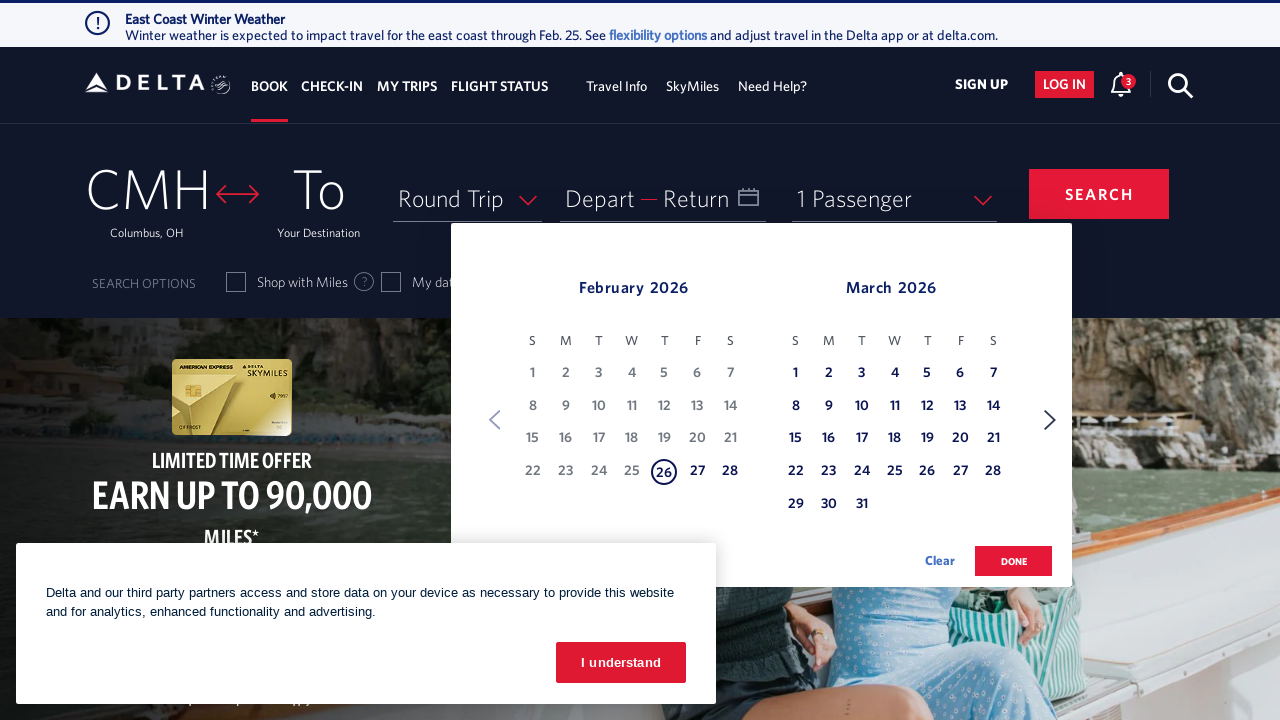

Retrieved current calendar month: February
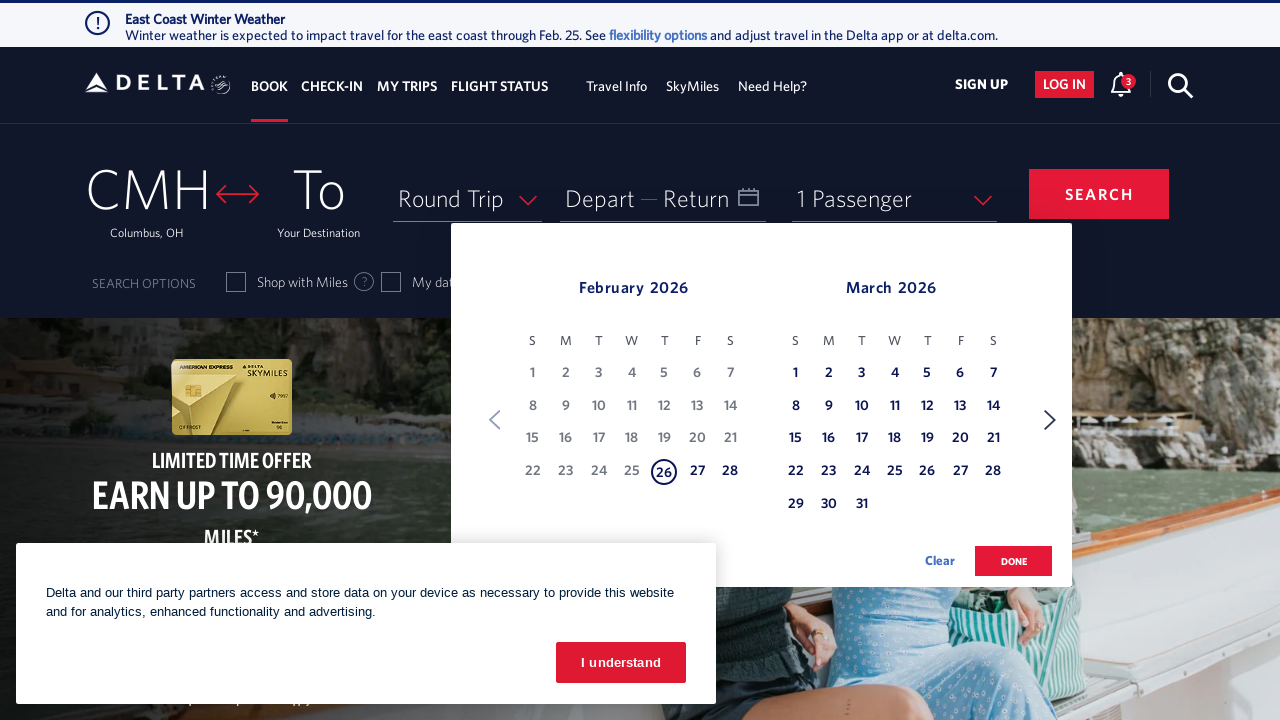

Clicked next button to navigate from February to next month at (1050, 420) on xpath=//span[text()='Next']
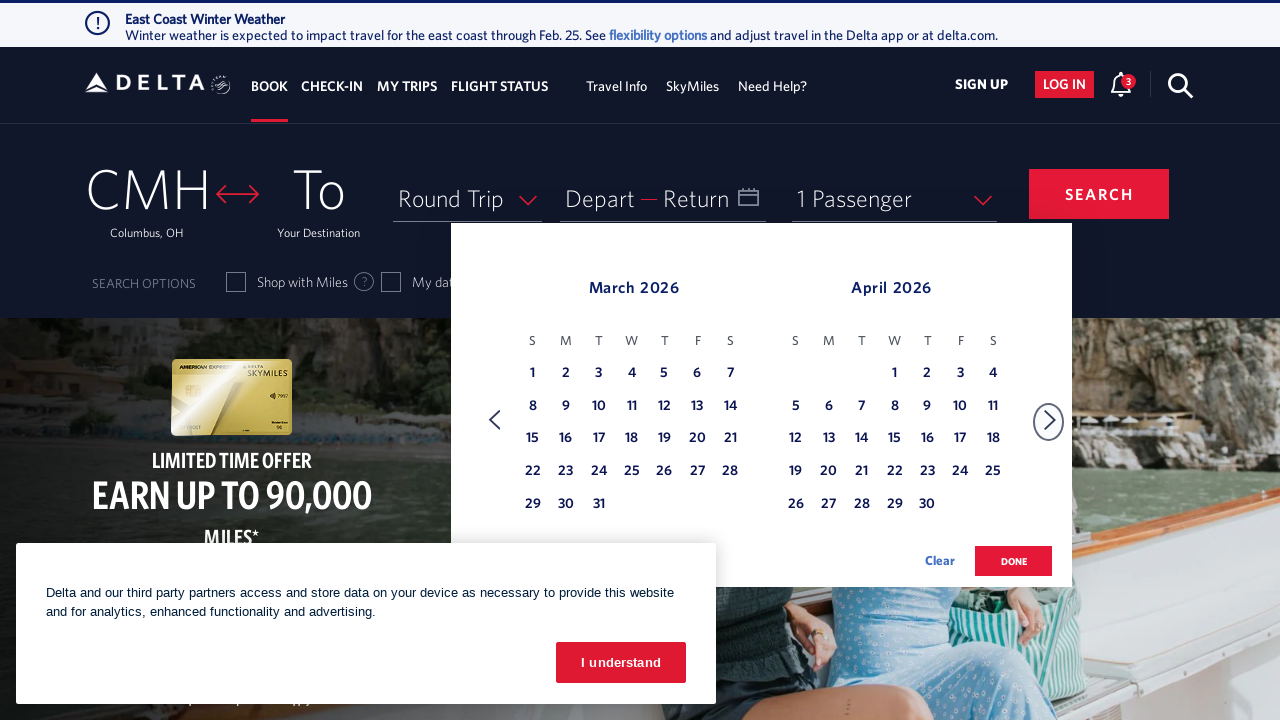

Waited for calendar to update to next month
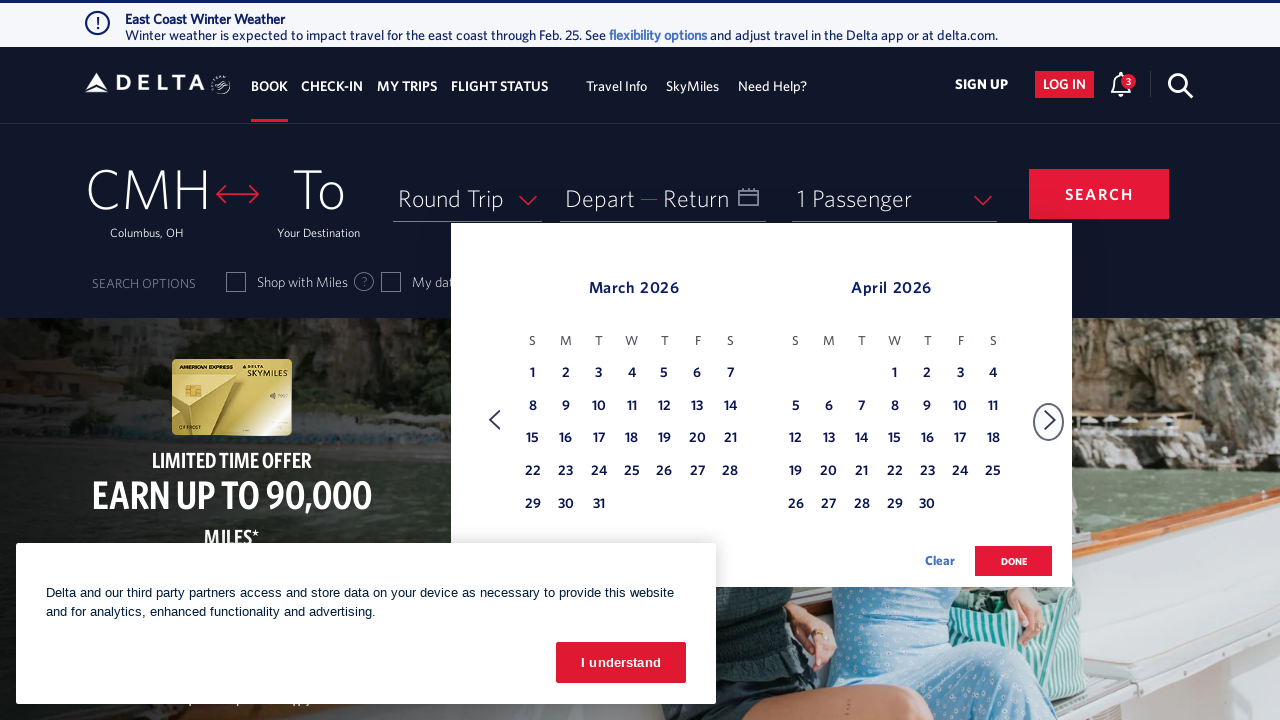

Retrieved current calendar month: March
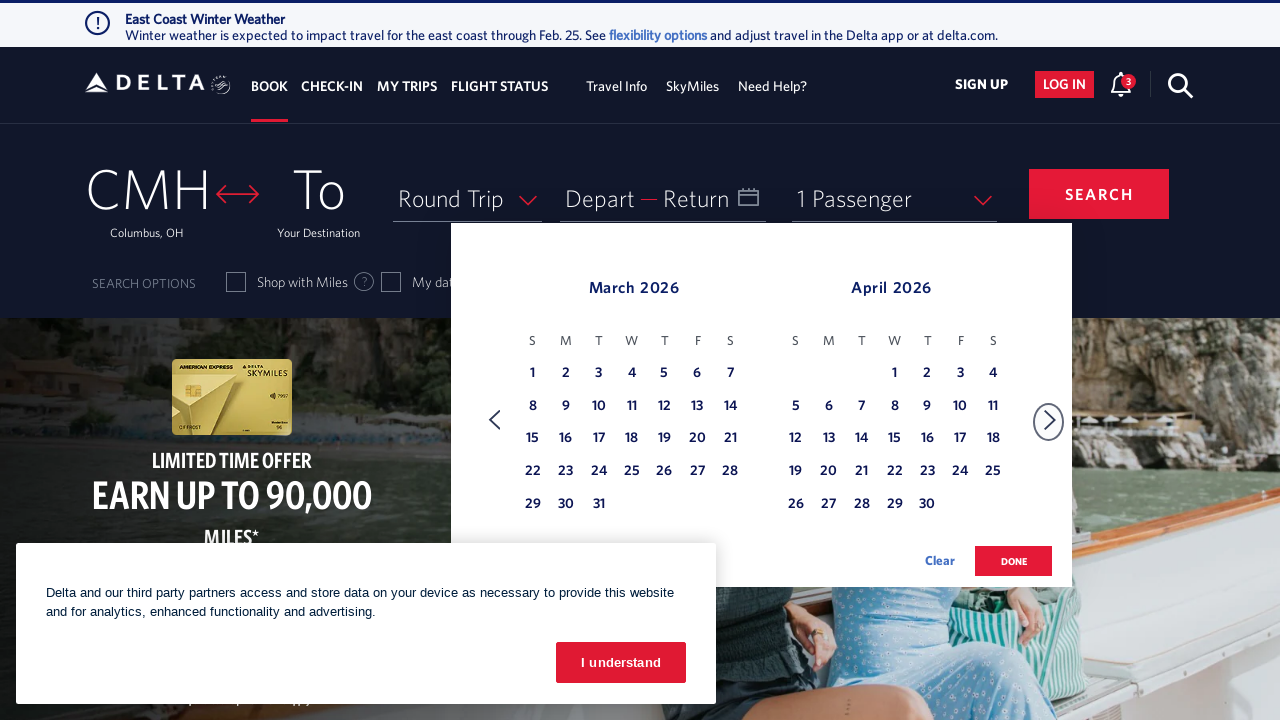

Clicked next button to navigate from March to next month at (1050, 420) on xpath=//span[text()='Next']
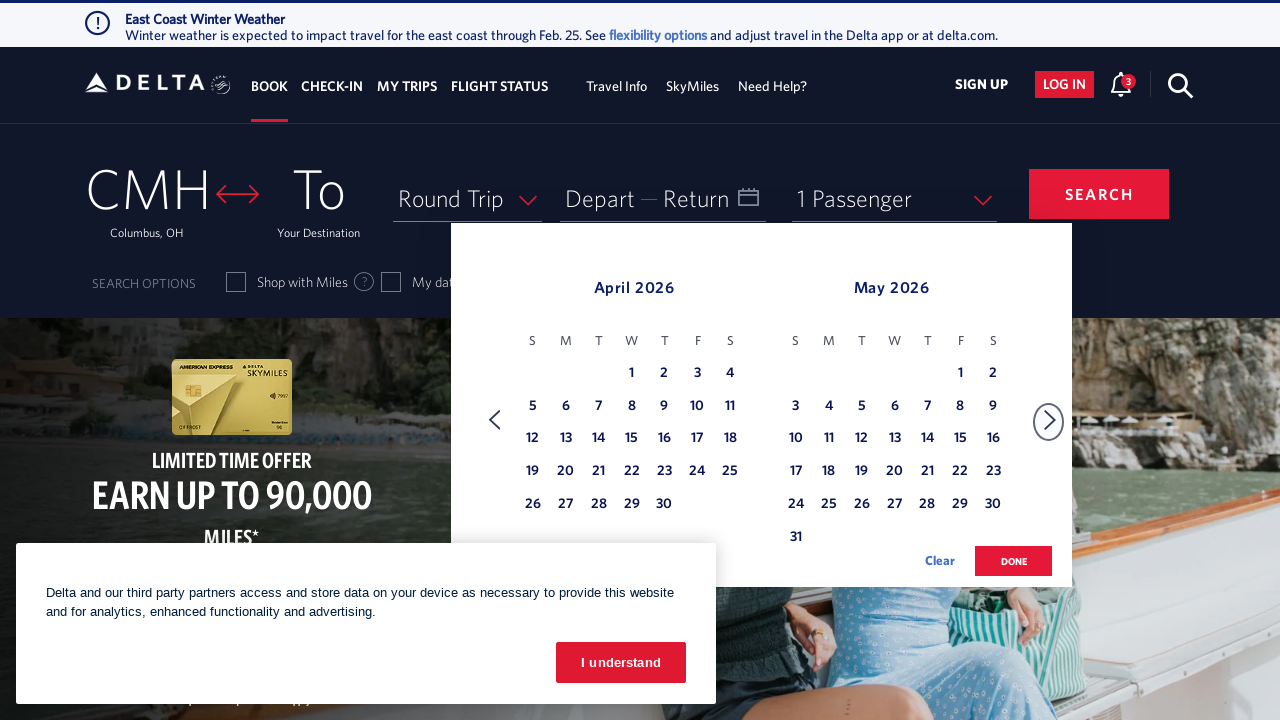

Waited for calendar to update to next month
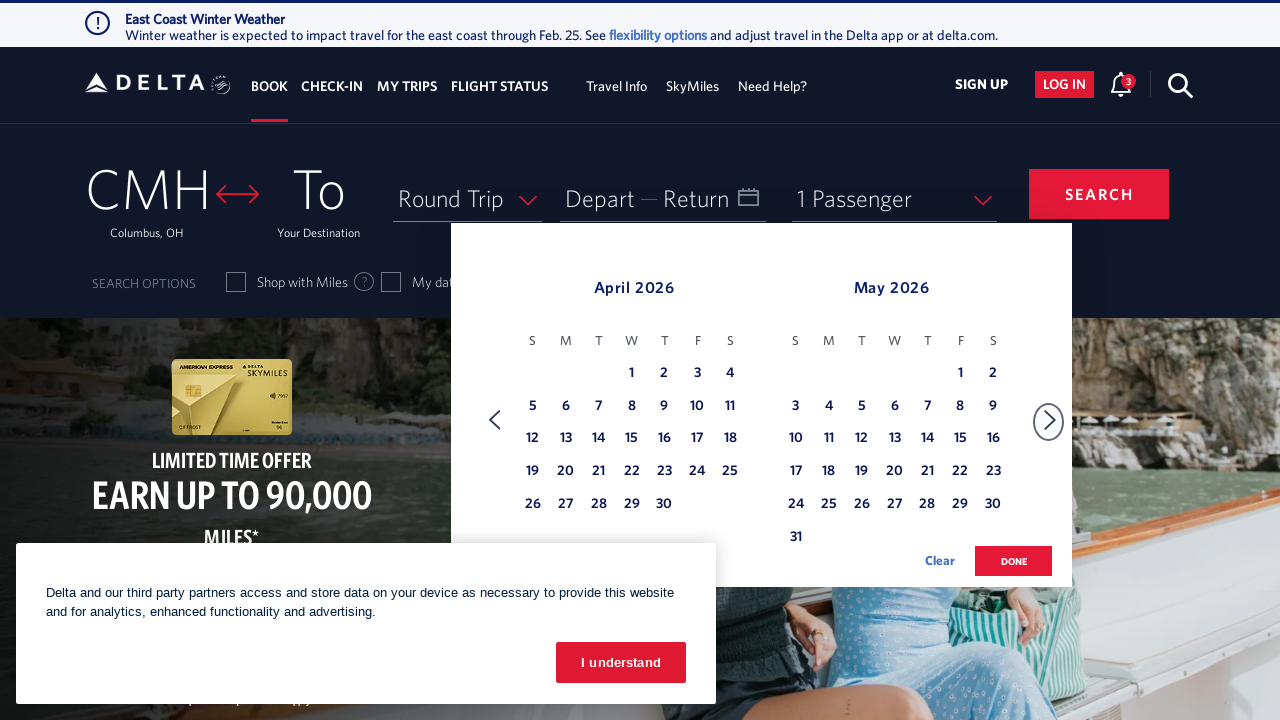

Retrieved current calendar month: April
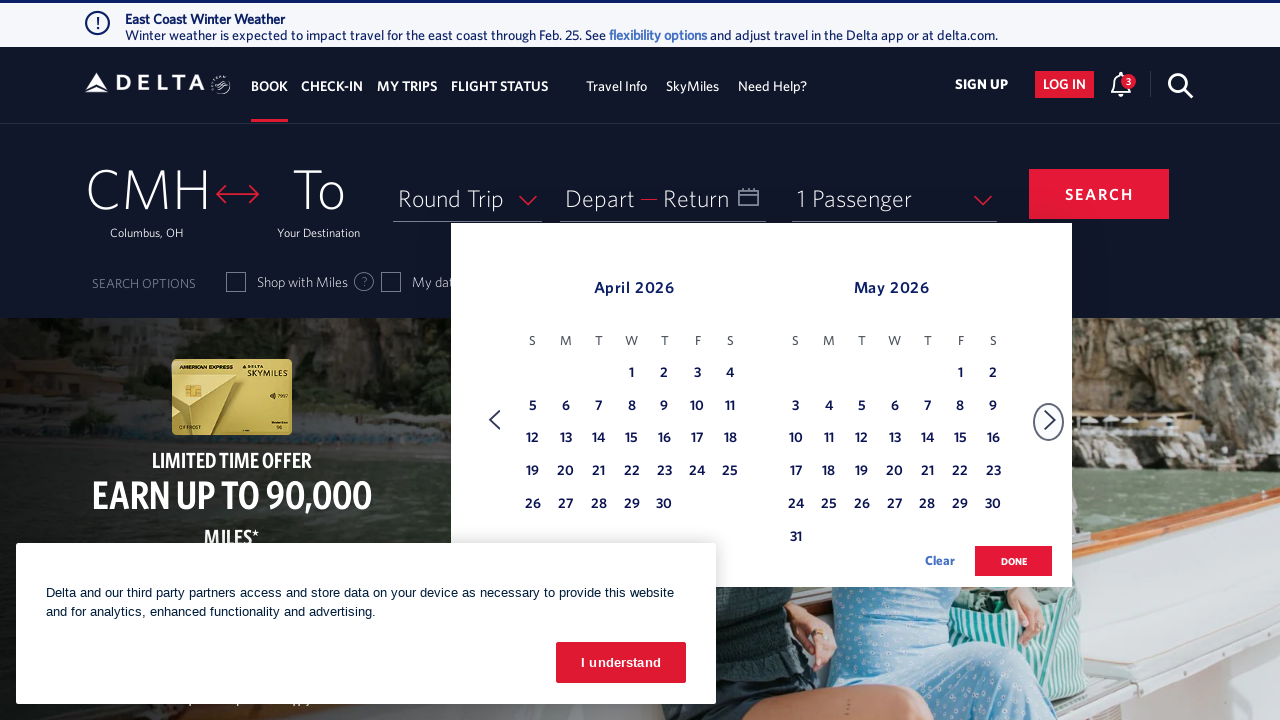

Clicked next button to navigate from April to next month at (1050, 420) on xpath=//span[text()='Next']
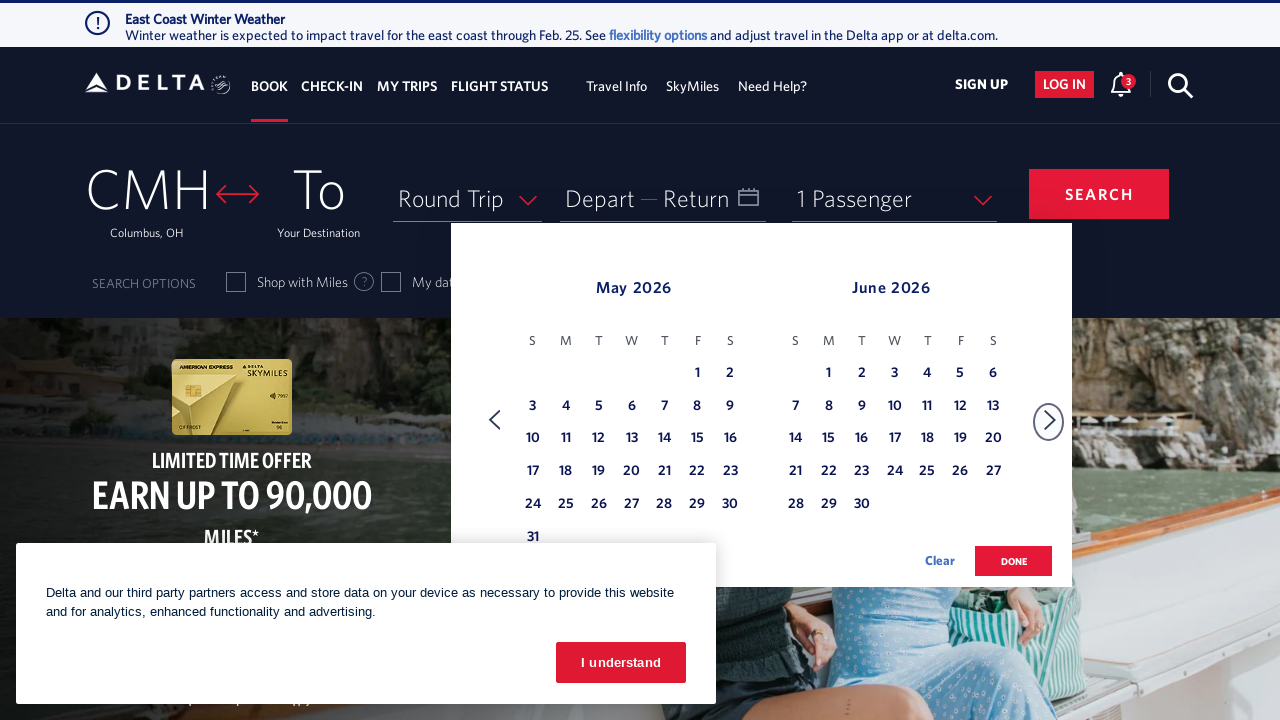

Waited for calendar to update to next month
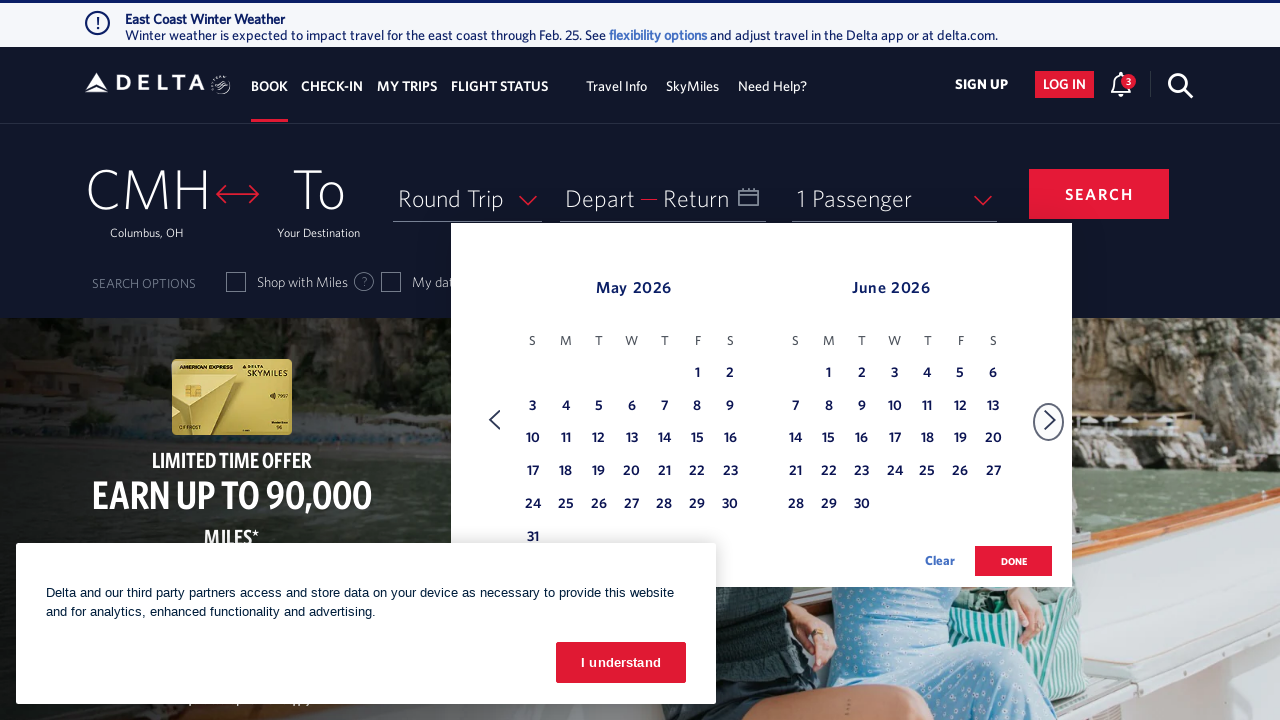

Retrieved current calendar month: May
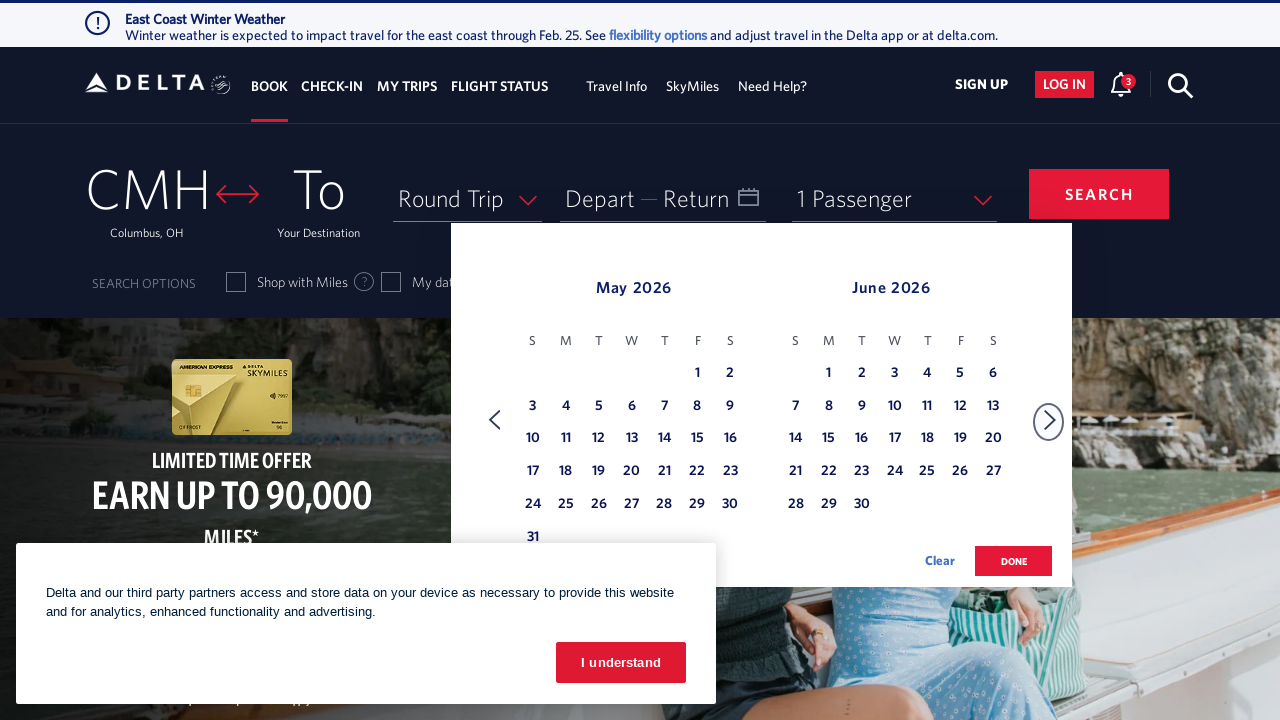

Clicked next button to navigate from May to next month at (1050, 420) on xpath=//span[text()='Next']
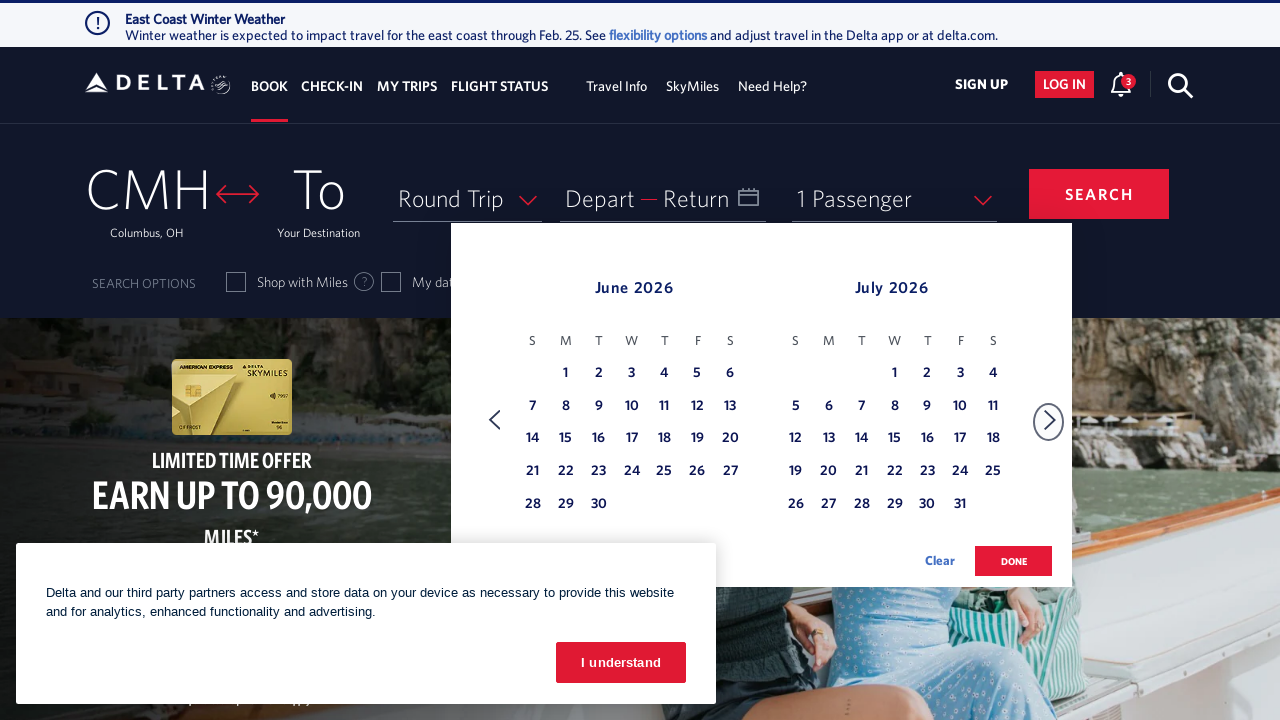

Waited for calendar to update to next month
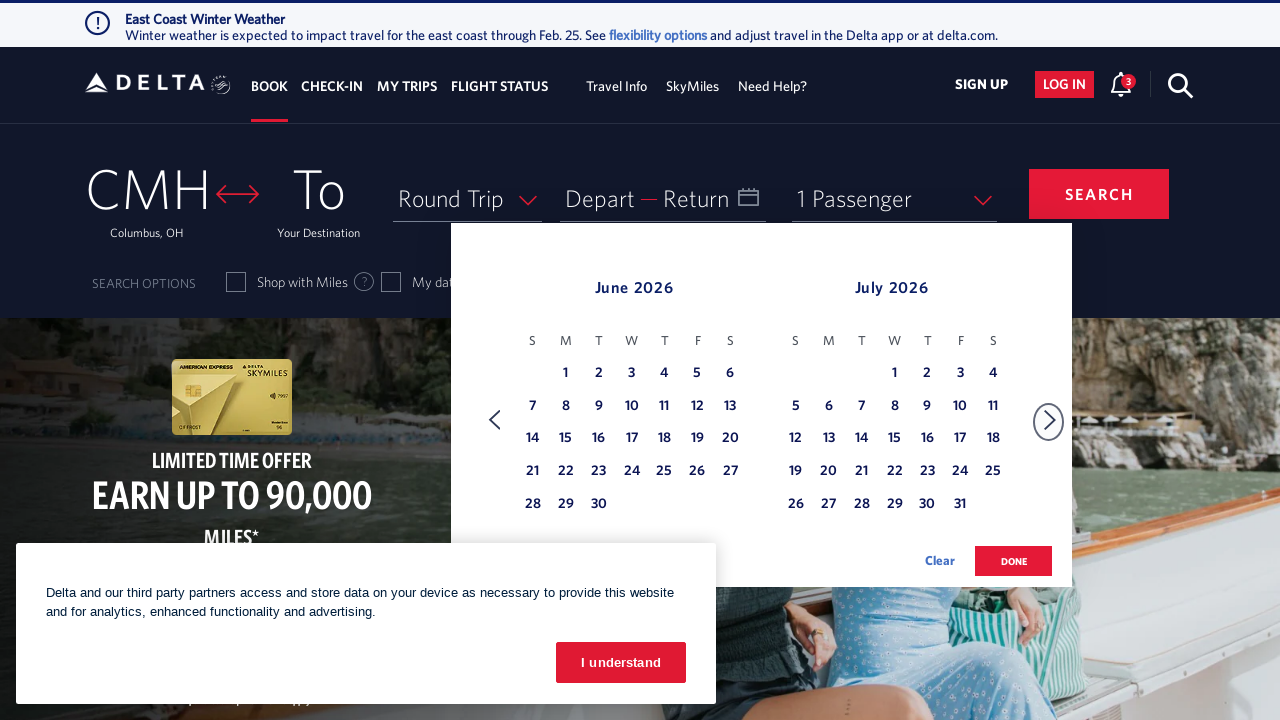

Retrieved current calendar month: June
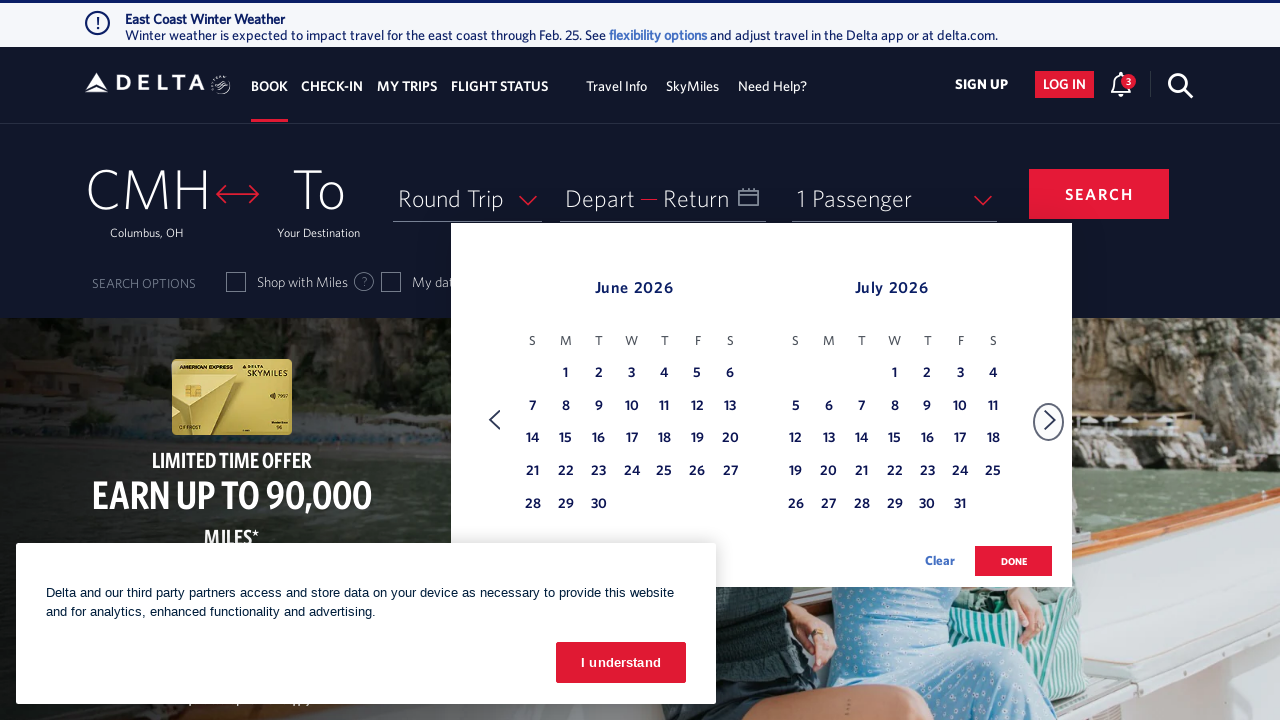

Clicked next button to navigate from June to next month at (1050, 420) on xpath=//span[text()='Next']
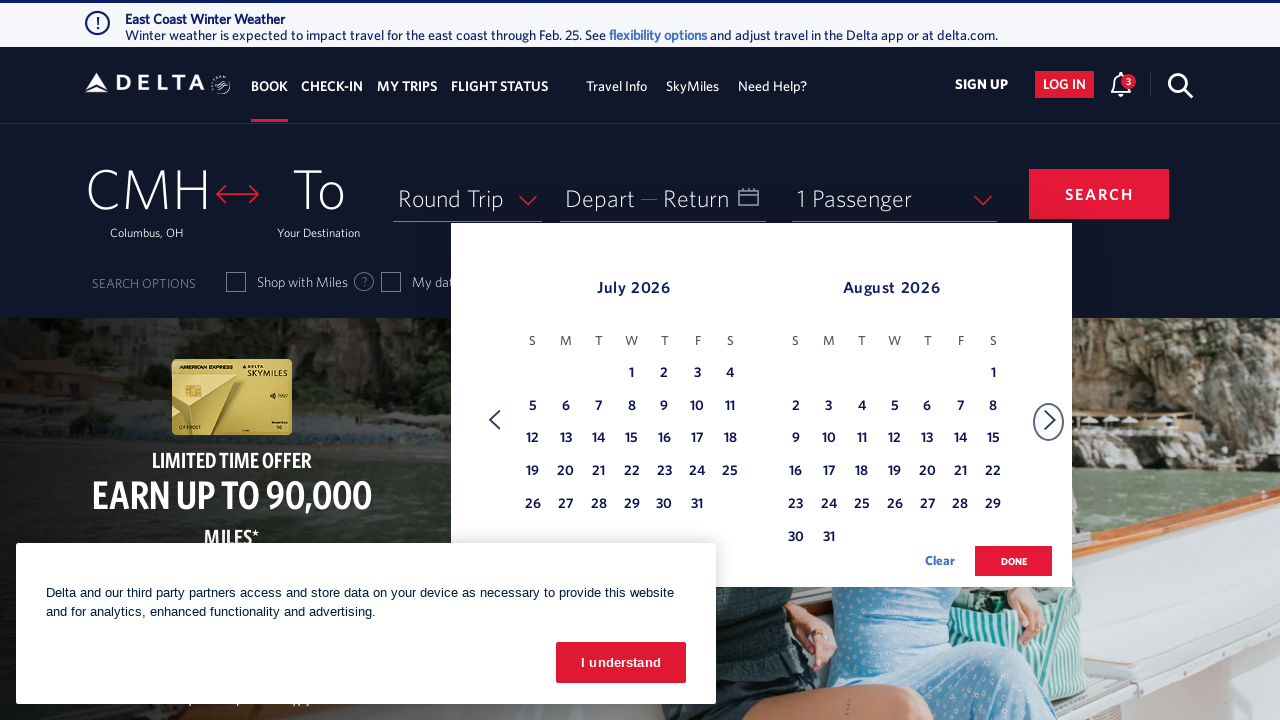

Waited for calendar to update to next month
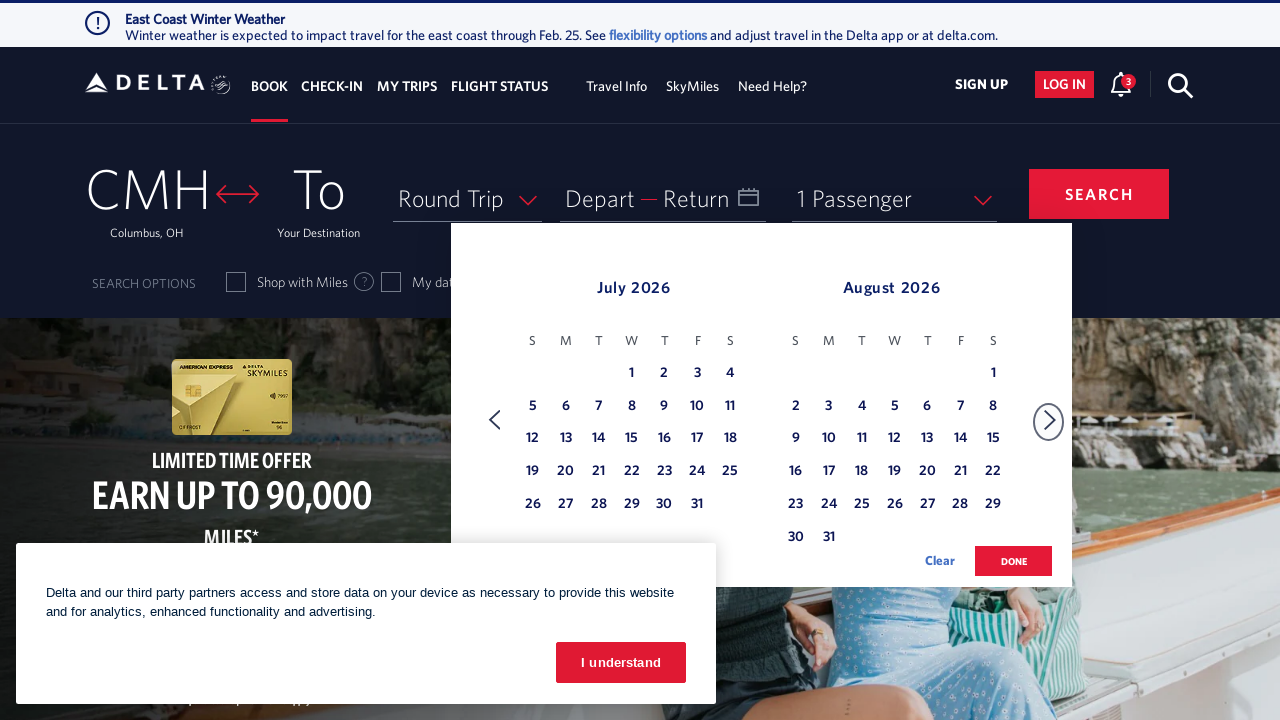

Retrieved current calendar month: July
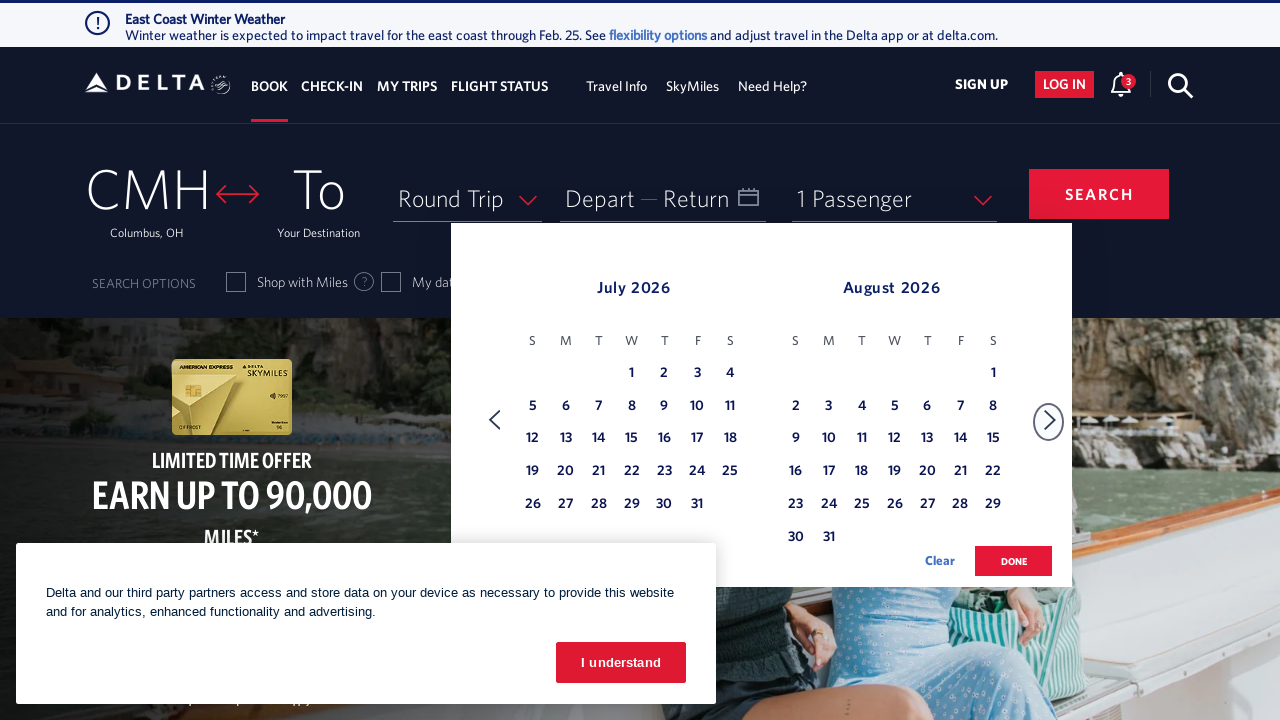

Clicked next button to navigate from July to next month at (1050, 420) on xpath=//span[text()='Next']
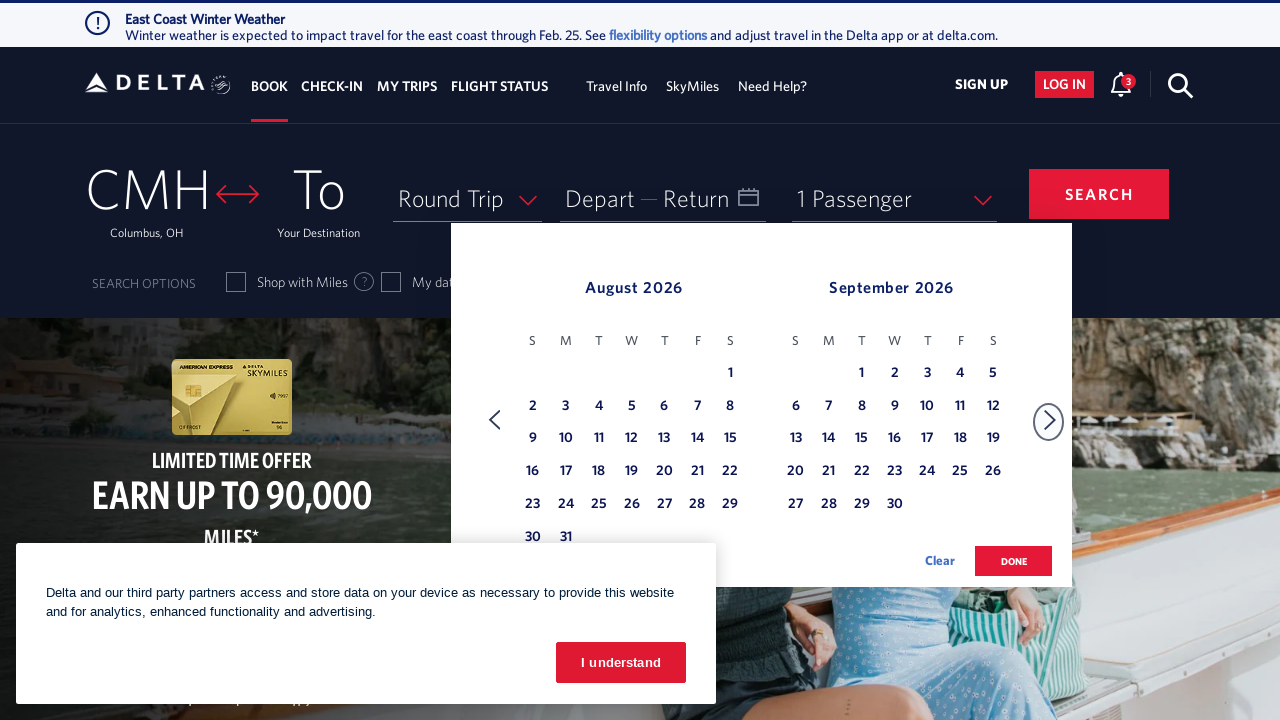

Waited for calendar to update to next month
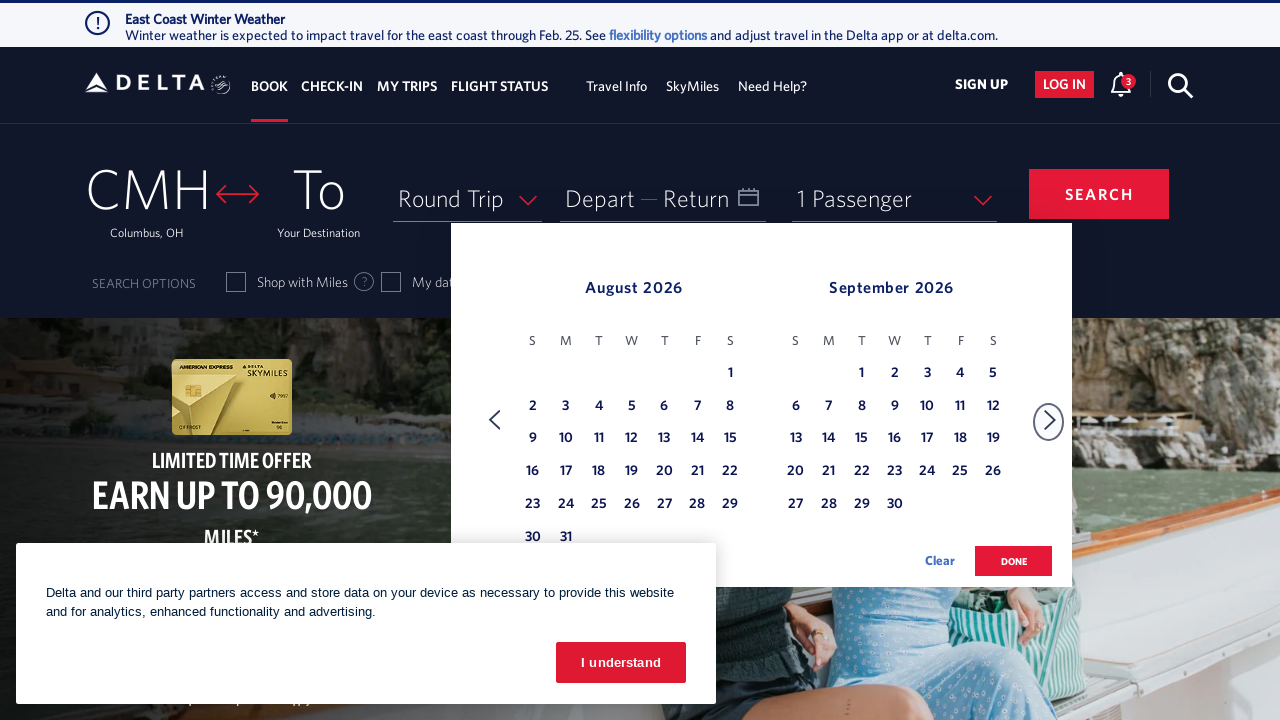

Retrieved current calendar month: August
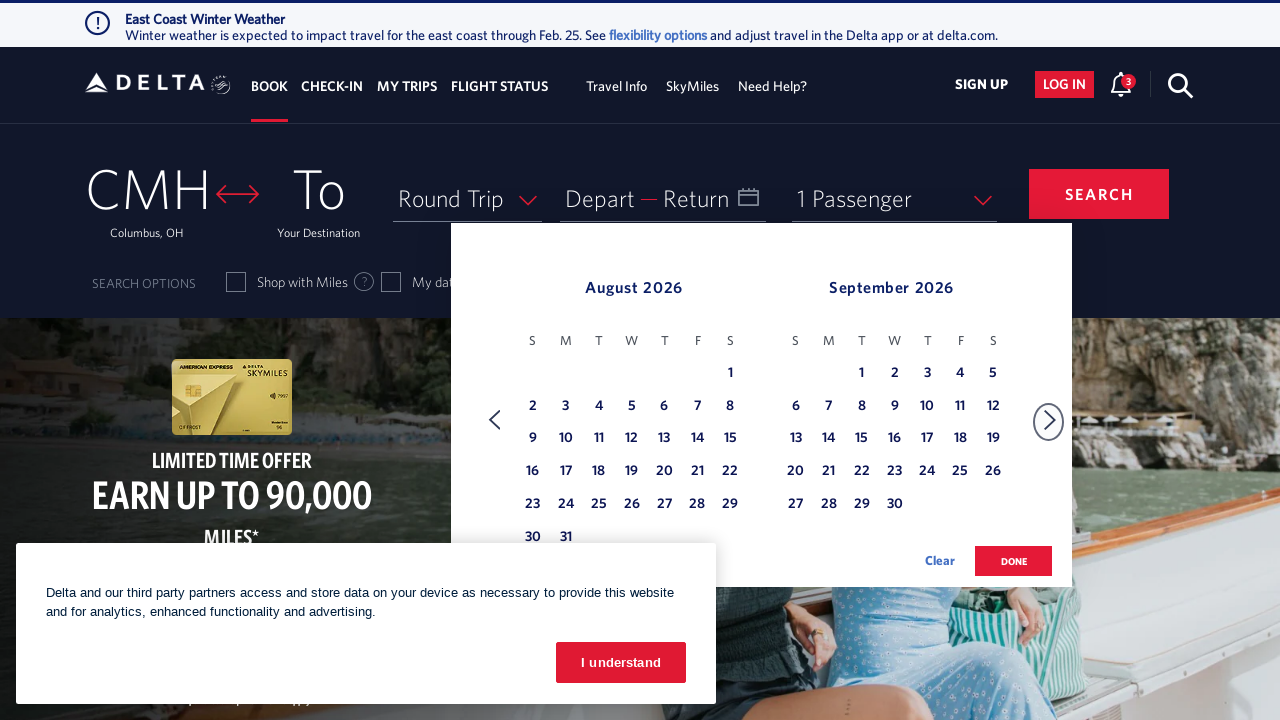

Found 105 days in calendar for August
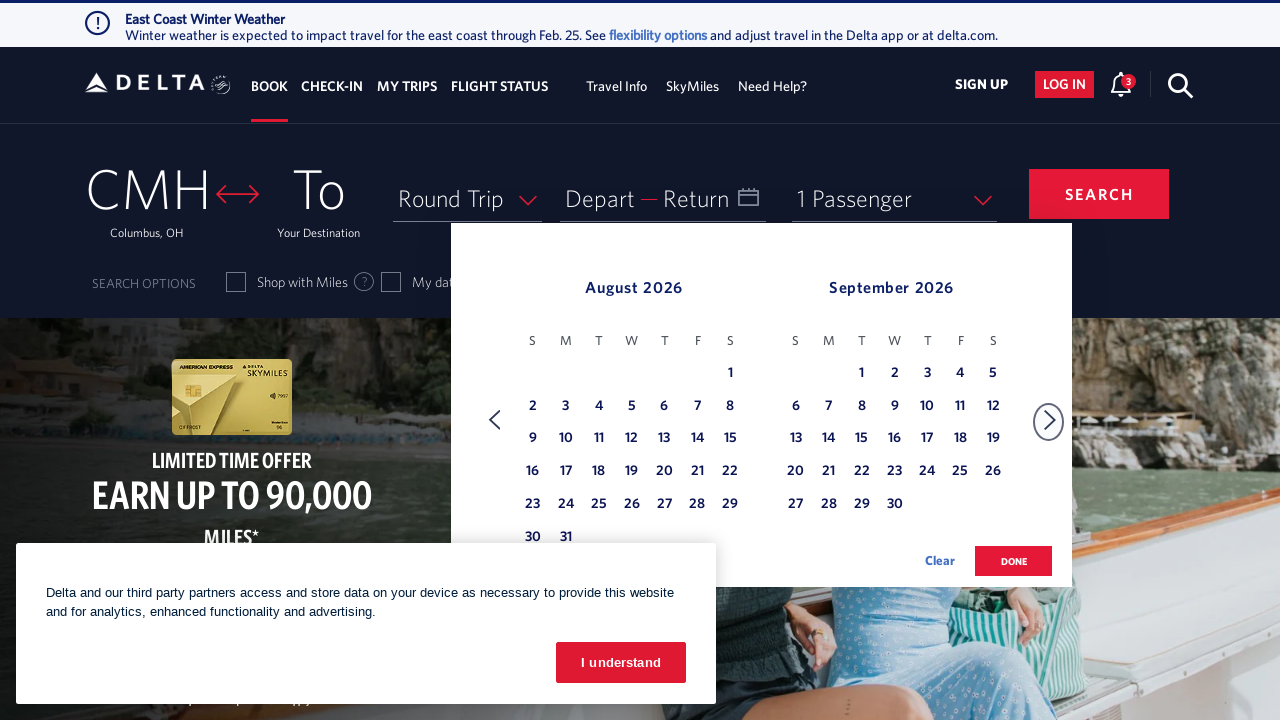

Clicked on August 7th in the calendar at (697, 407) on xpath=//table[@class='dl-datepicker-calendar']/tbody/tr/td >> nth=19
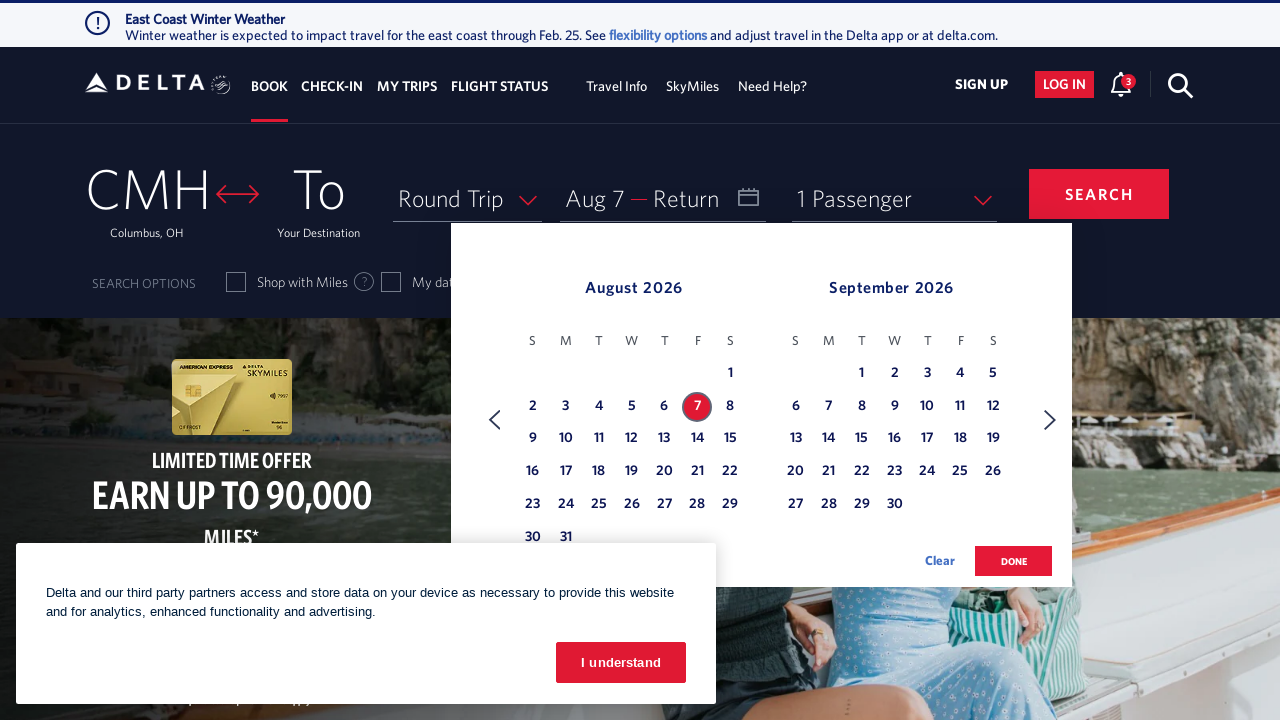

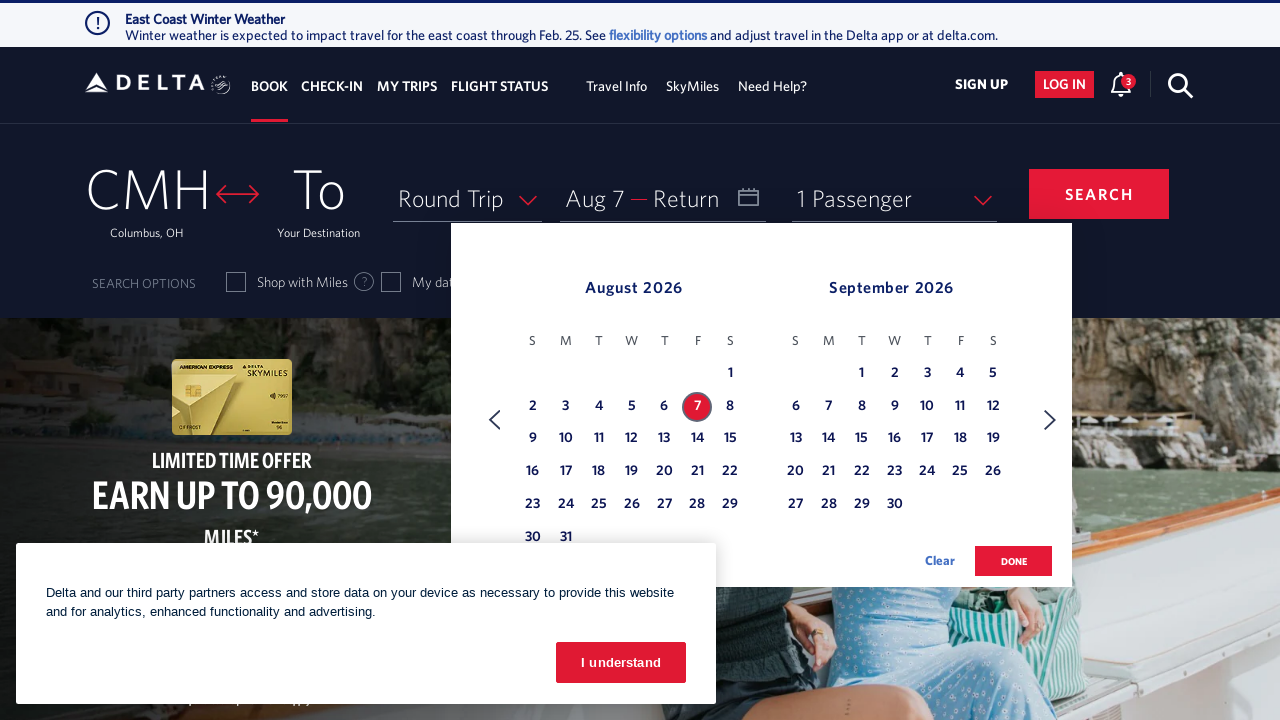